Tests navigation to the About page on the FTA website by clicking the About link and verifying the About FTA element is displayed

Starting URL: https://www.transit.dot.gov/

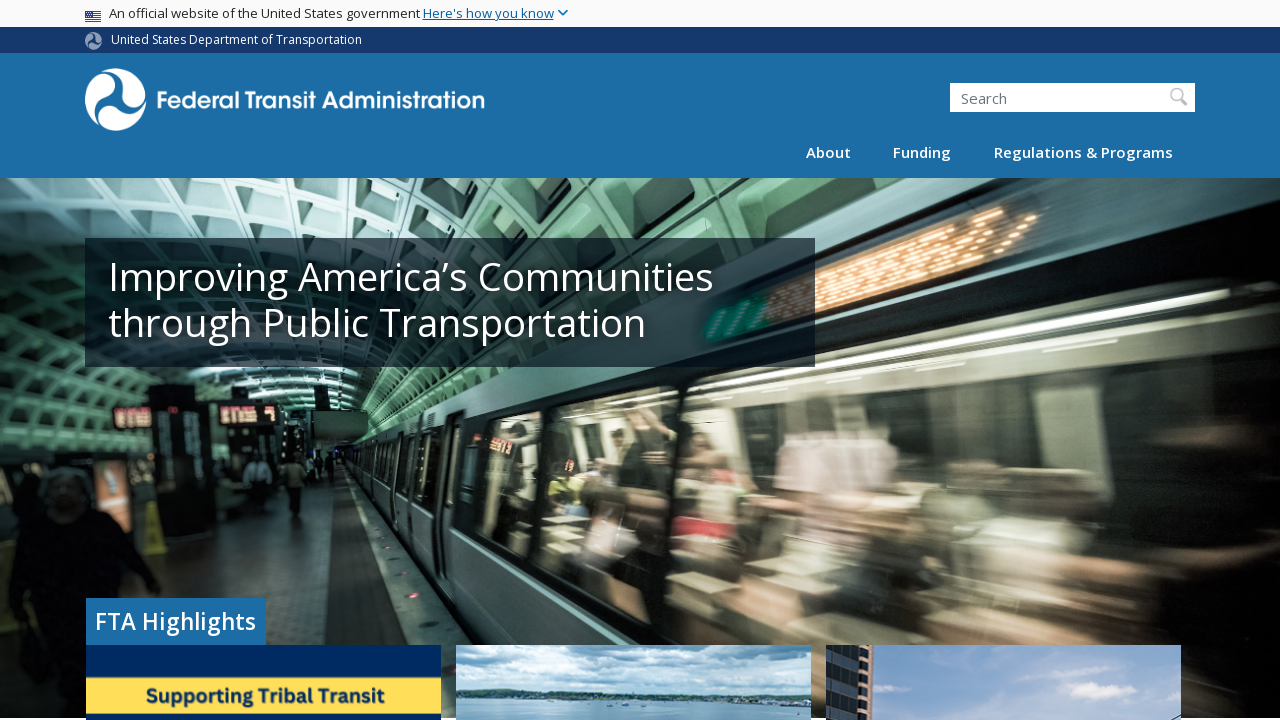

Clicked About link in navigation at (829, 152) on xpath=//a[text()='About']
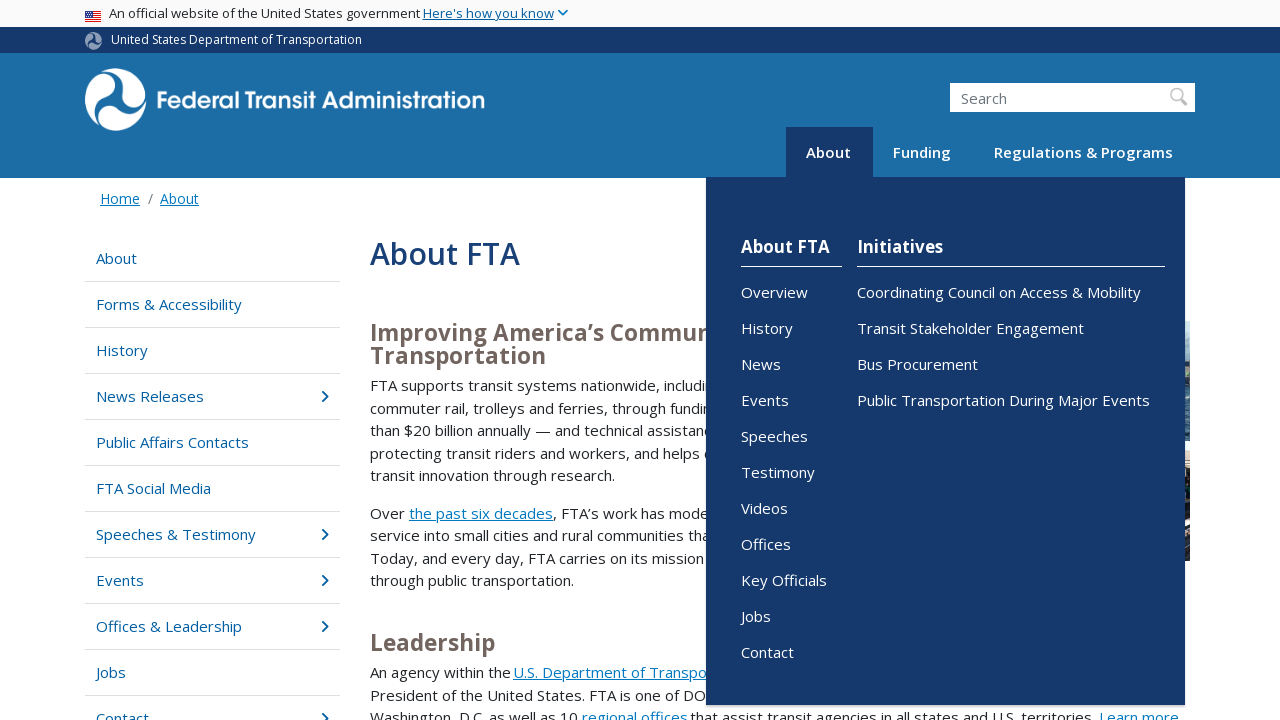

About FTA element is displayed on the About page
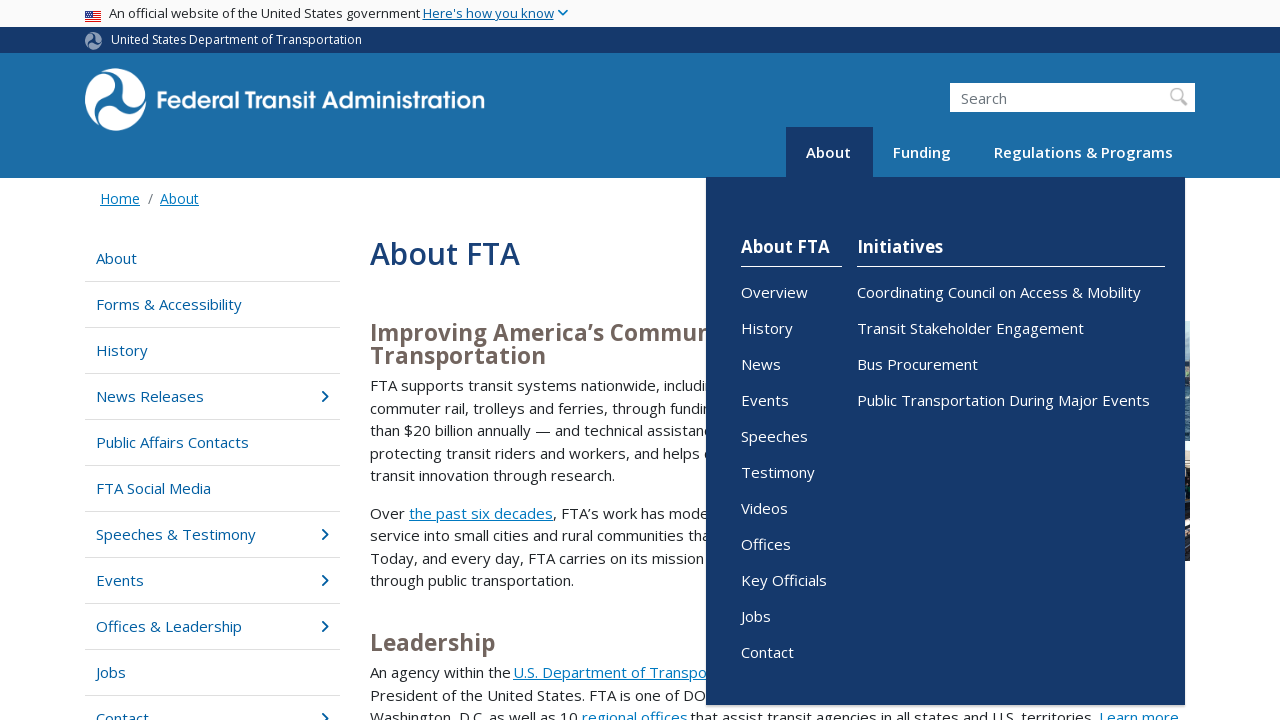

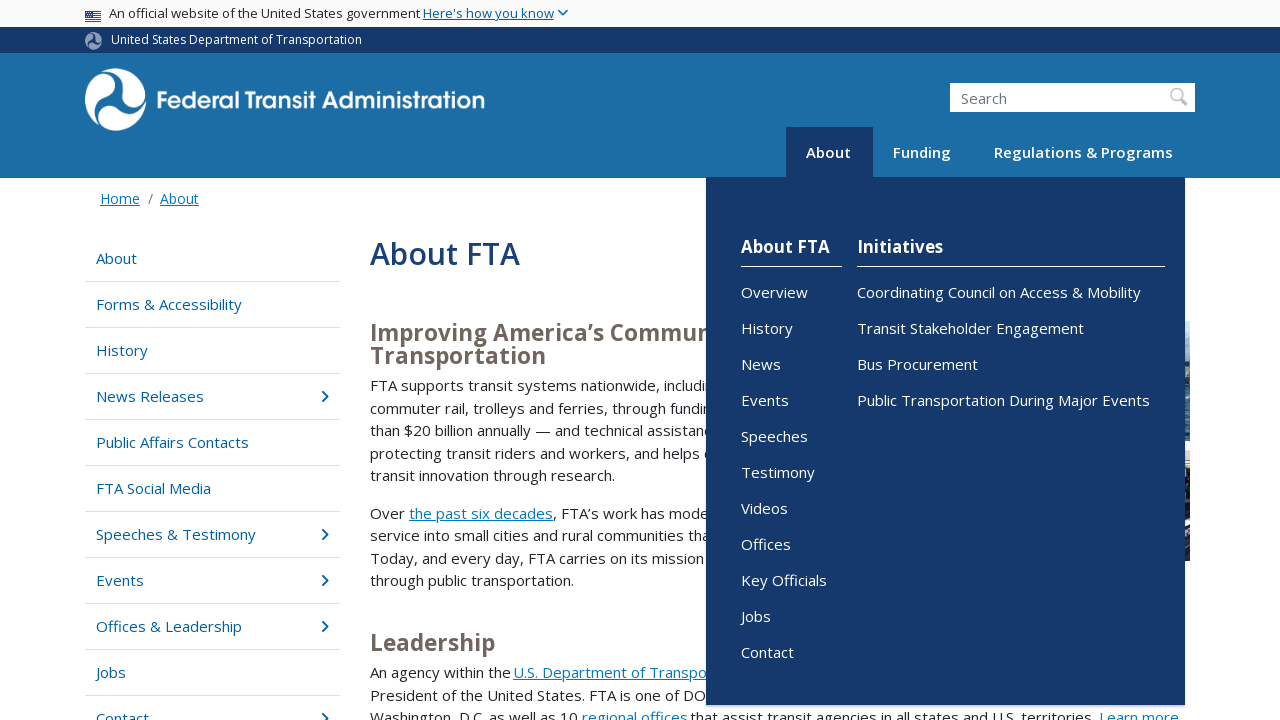